Tests JavaScript confirm alert handling by clicking a button that triggers a confirm dialog, then dismissing (canceling) the alert

Starting URL: https://demoqa.com/alerts

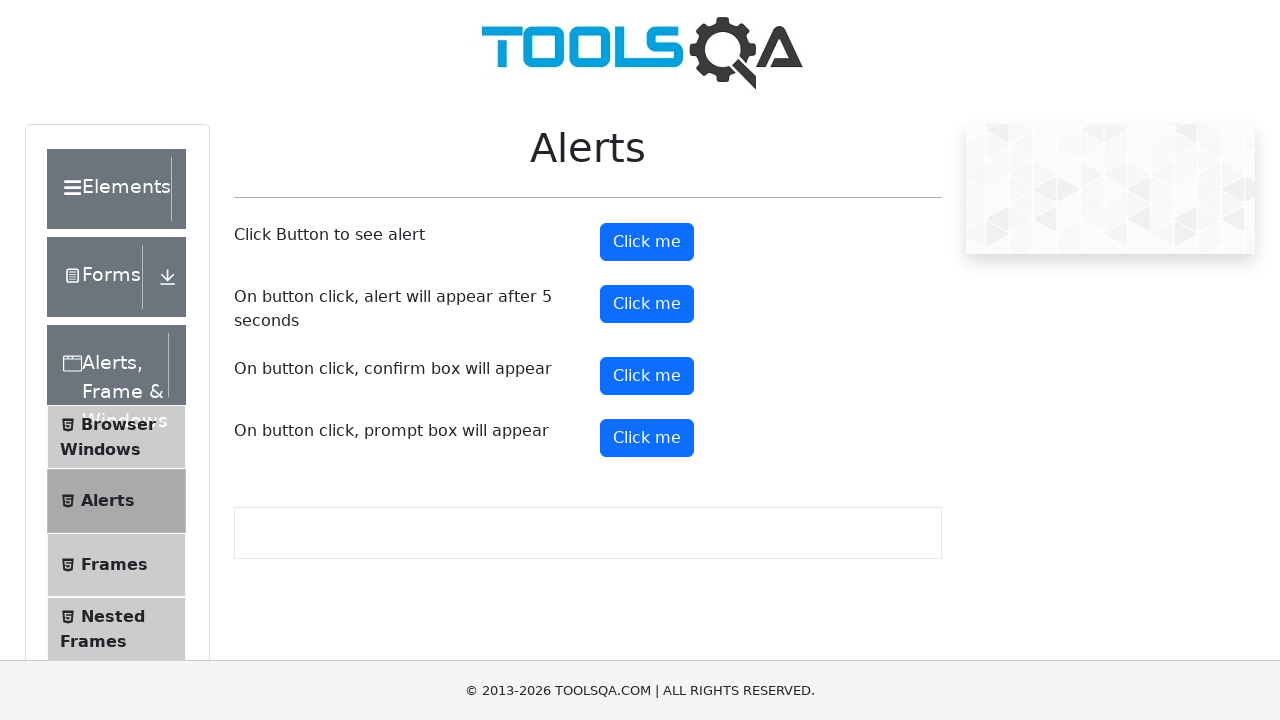

Clicked confirm button to trigger alert at (647, 376) on #confirmButton
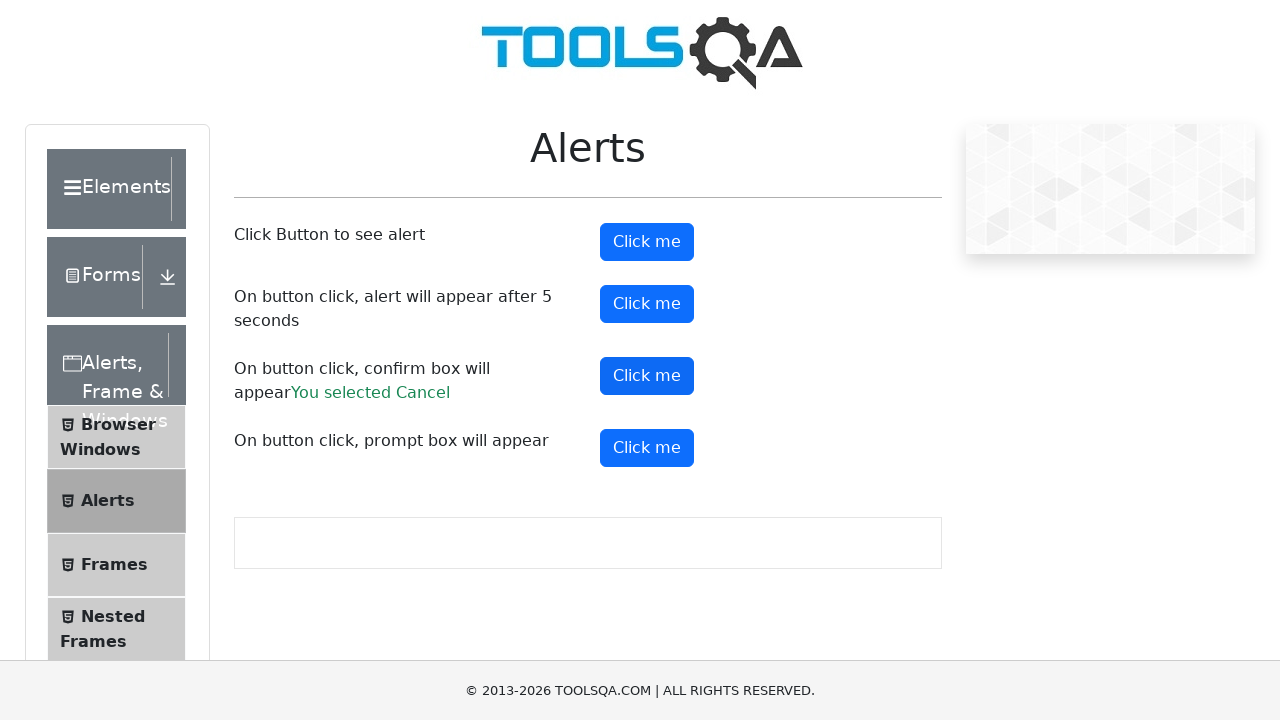

Set up dialog handler to dismiss alerts
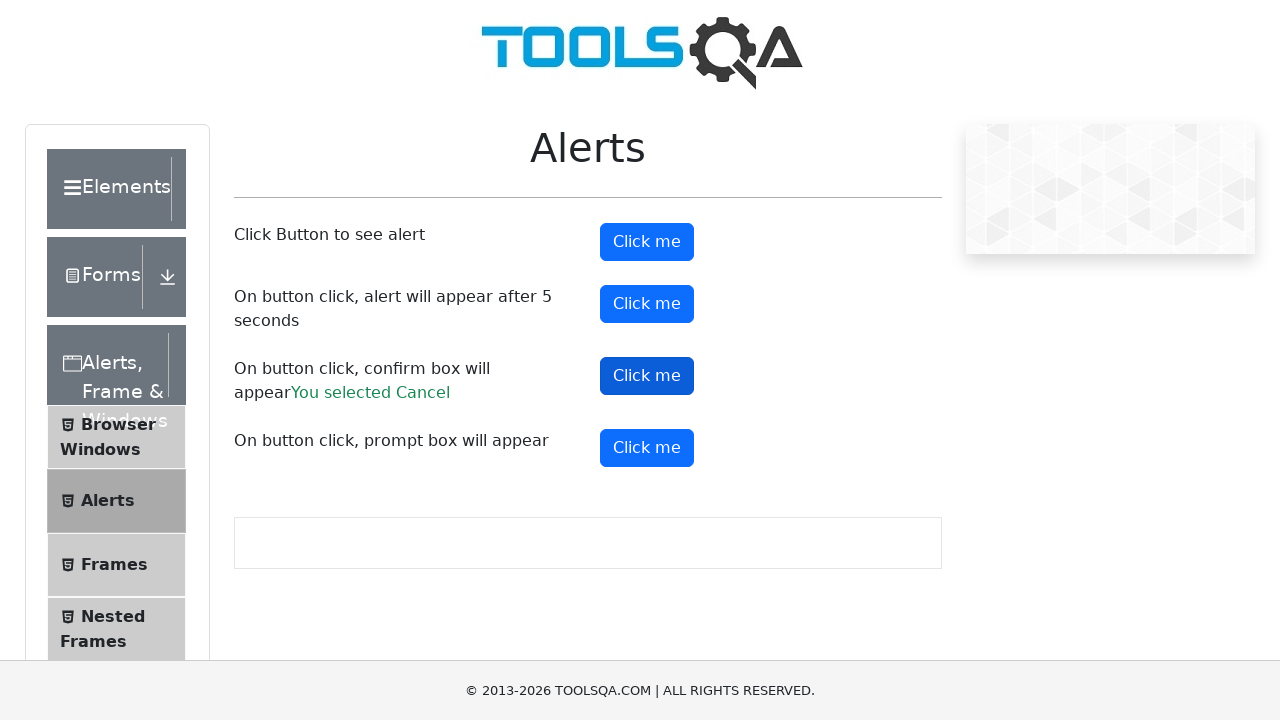

Registered dialog handler function to dismiss confirm dialogs
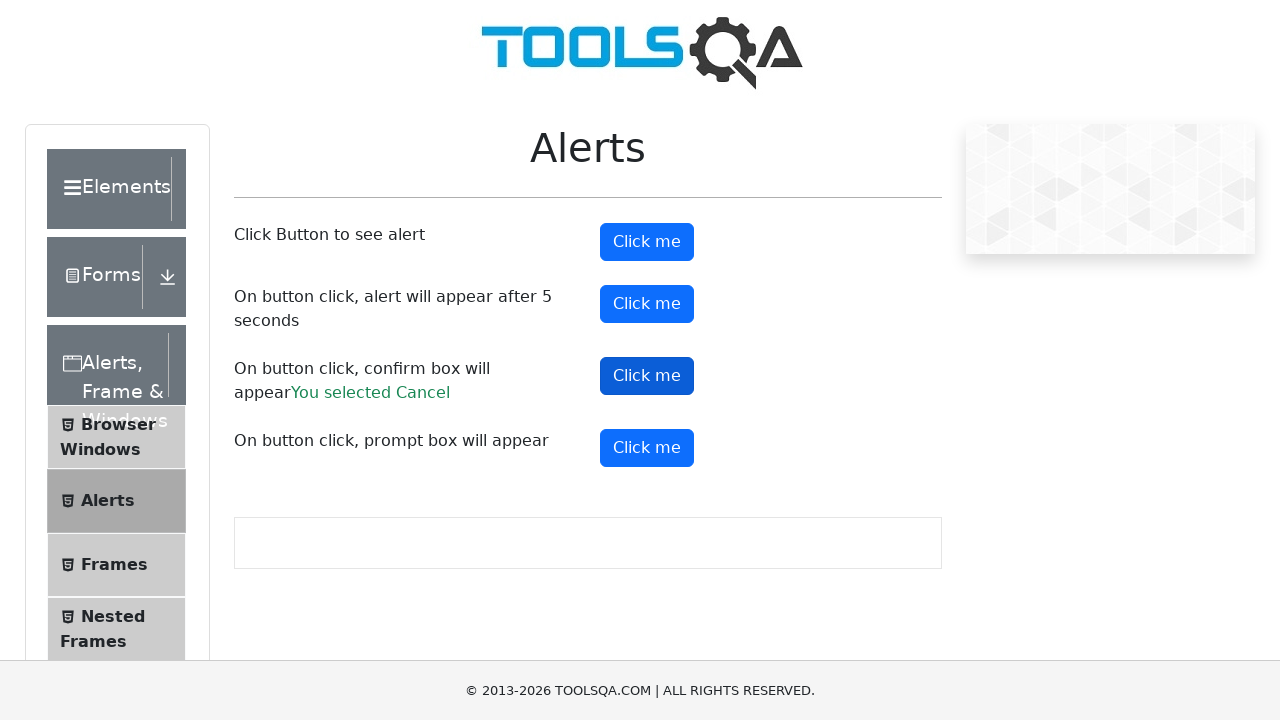

Clicked confirm button with dialog handler active at (647, 376) on #confirmButton
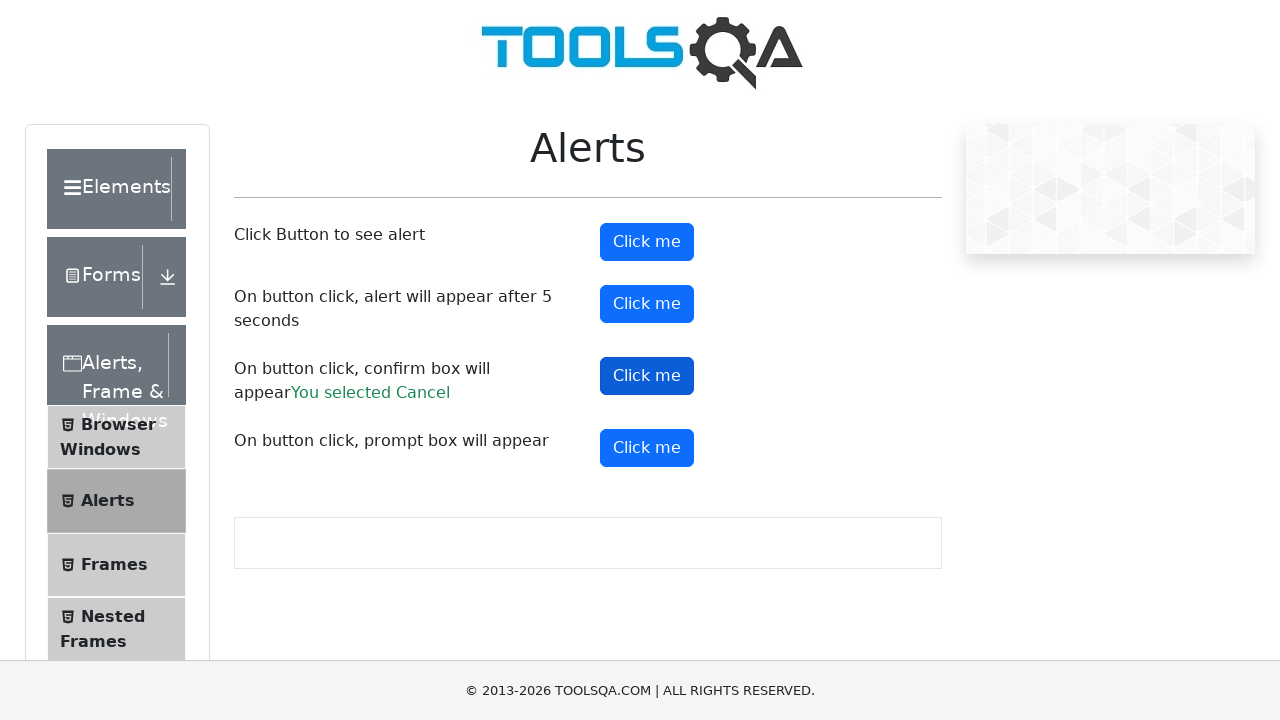

Waited for dialog to be dismissed
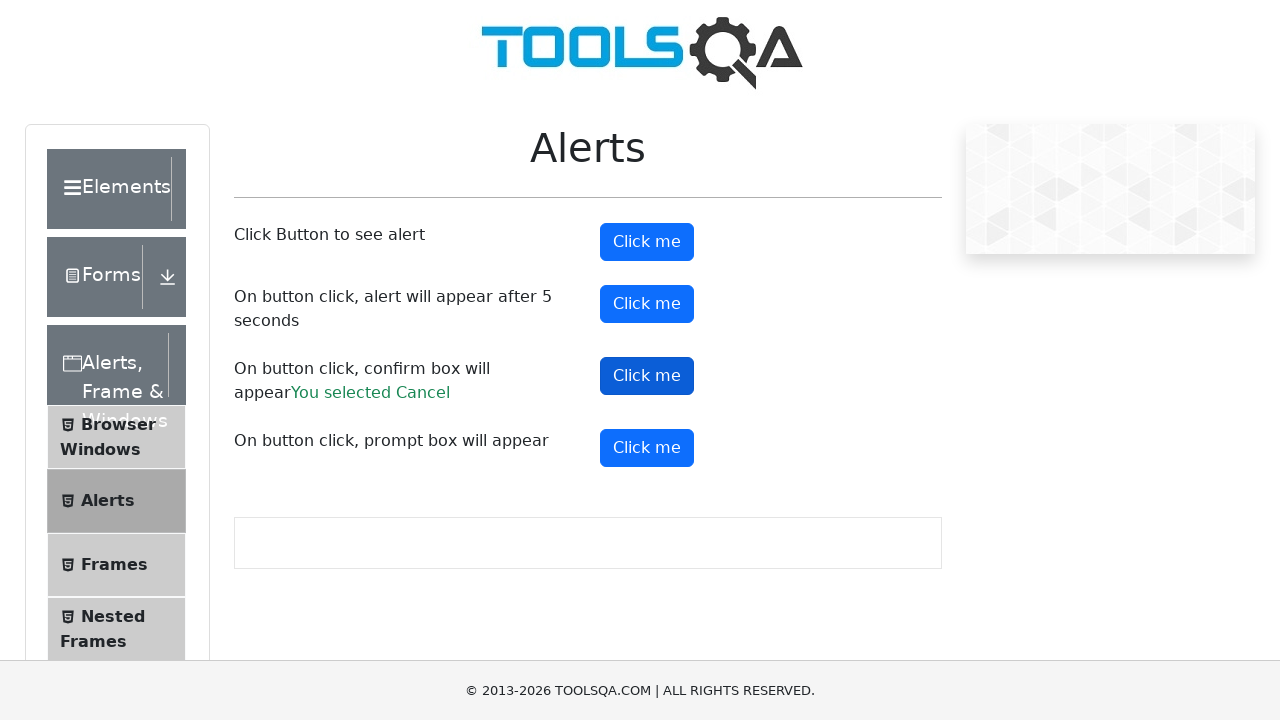

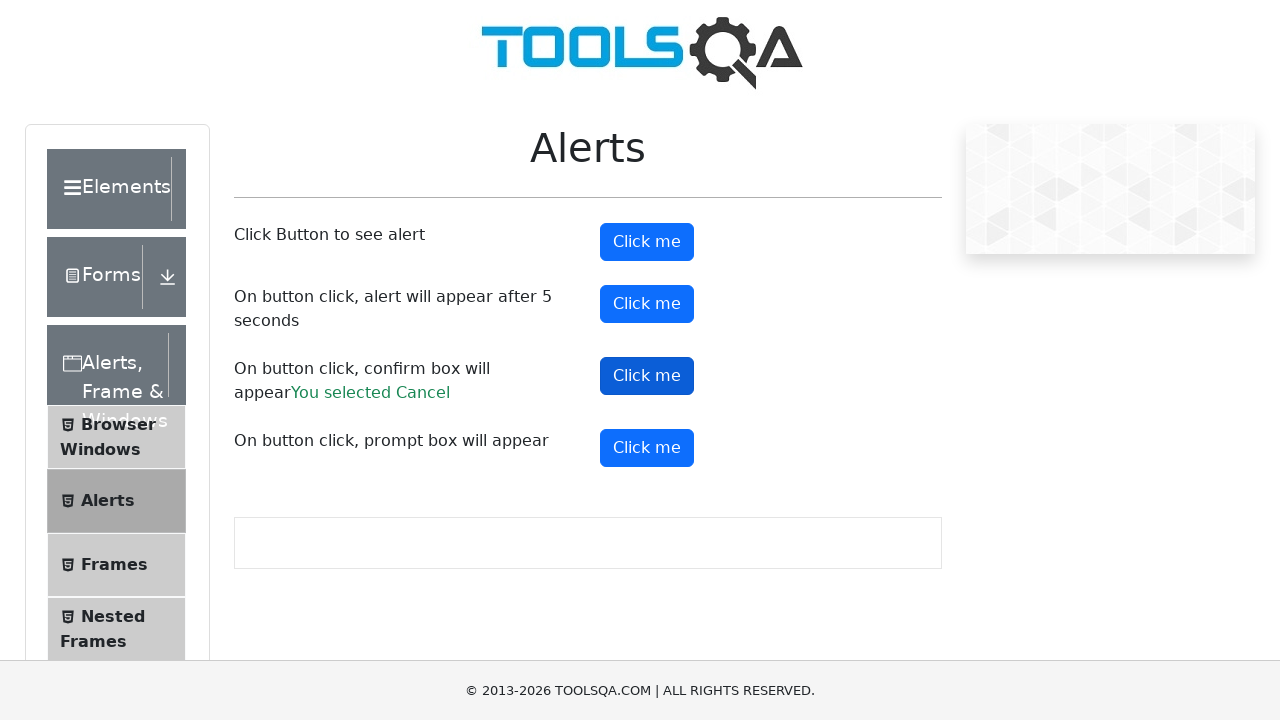